Tests mouse actions by navigating to the Mouse Actions section, then Click & Hold subsection, and performing a click-and-hold action on a circle element followed by releasing it.

Starting URL: https://demoapps.qspiders.com/ui?scenario=1

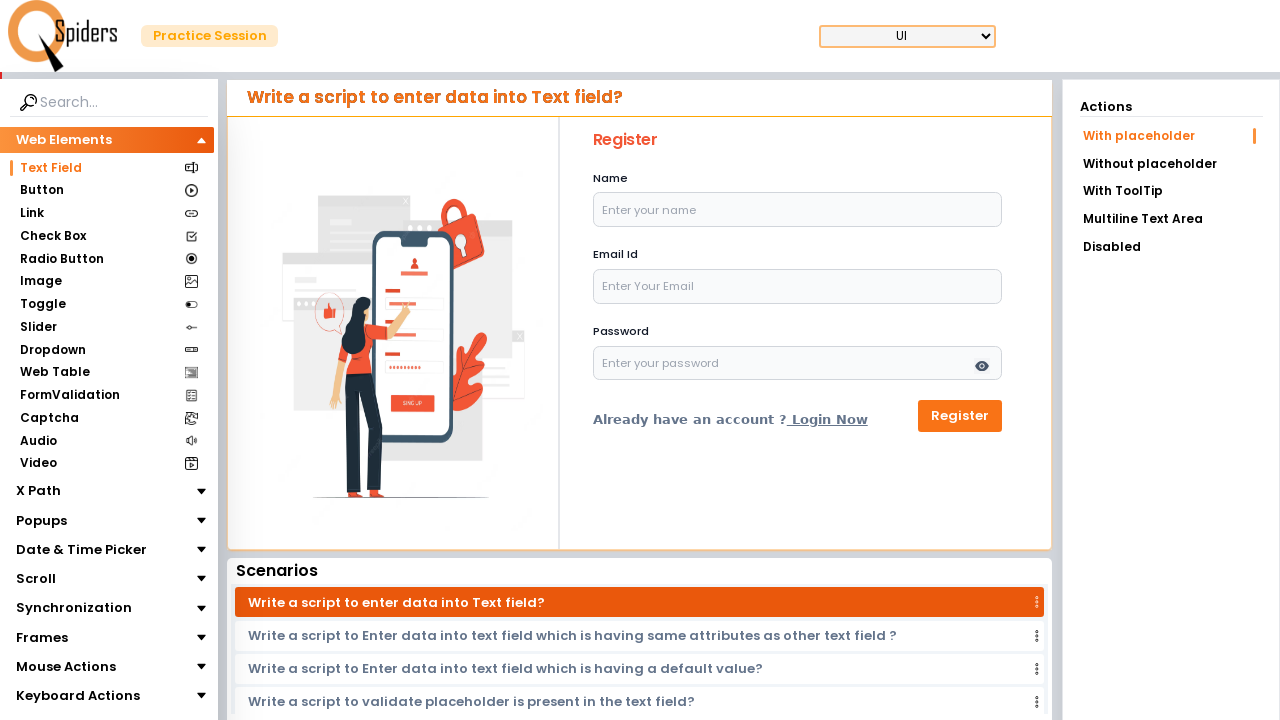

Clicked on Mouse Actions section at (66, 667) on xpath=//section[text()='Mouse Actions']
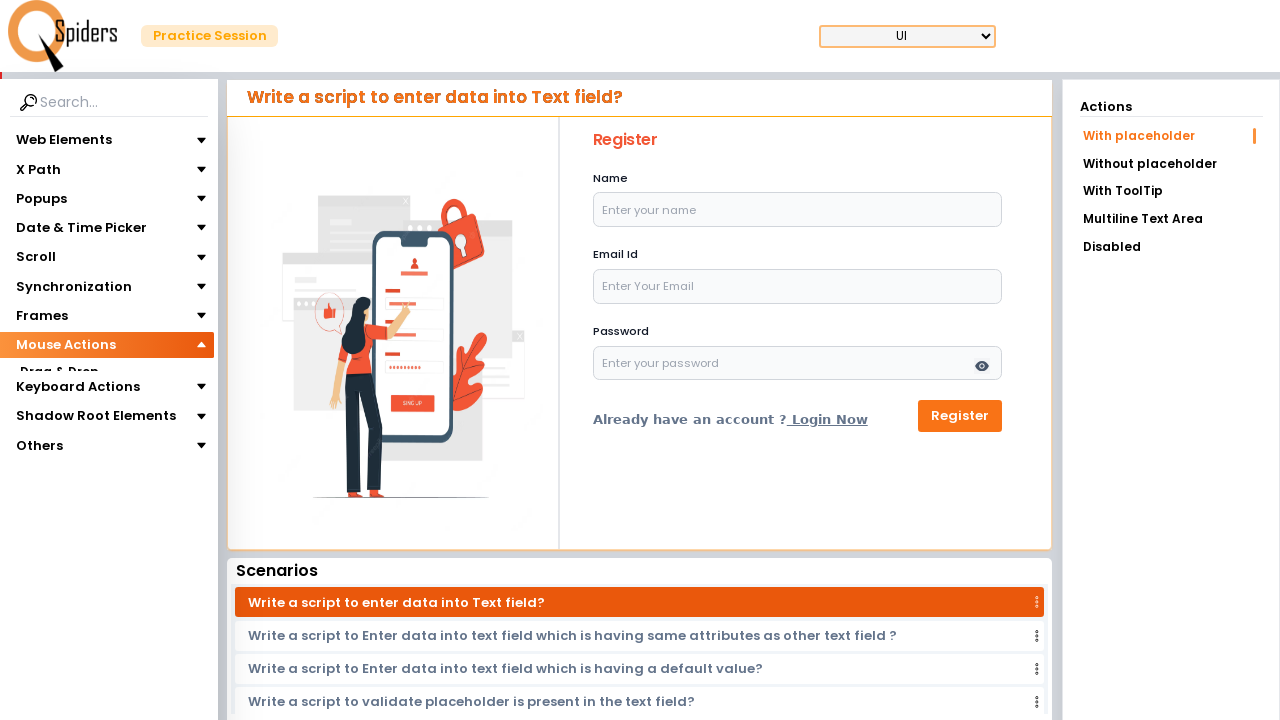

Waited 1000ms for navigation
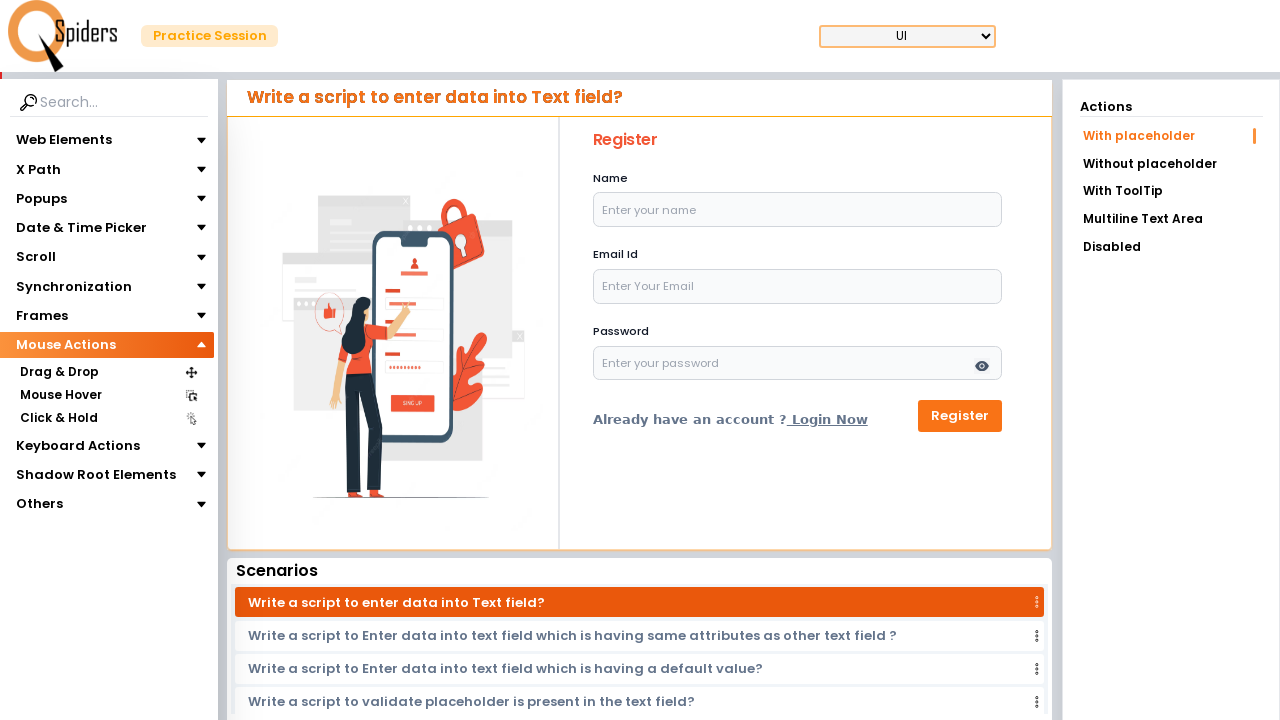

Clicked on Click & Hold subsection at (58, 418) on xpath=//section[text()='Click & Hold']
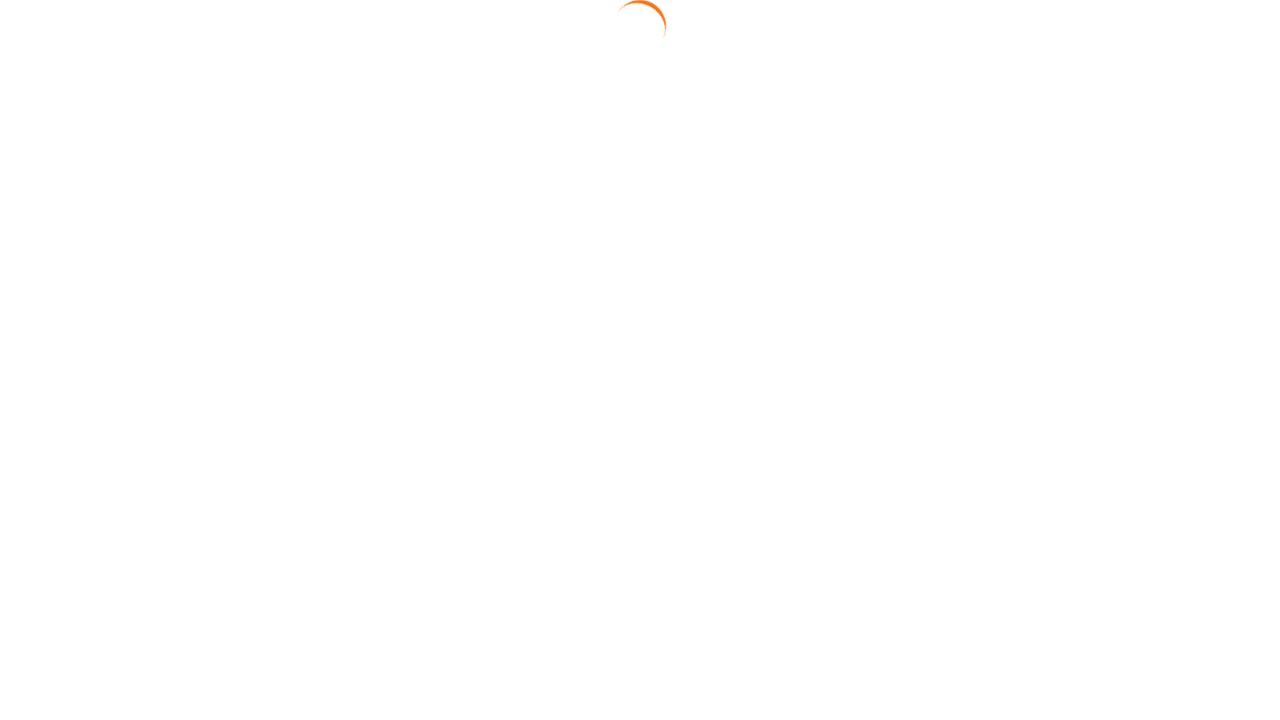

Circle element became visible
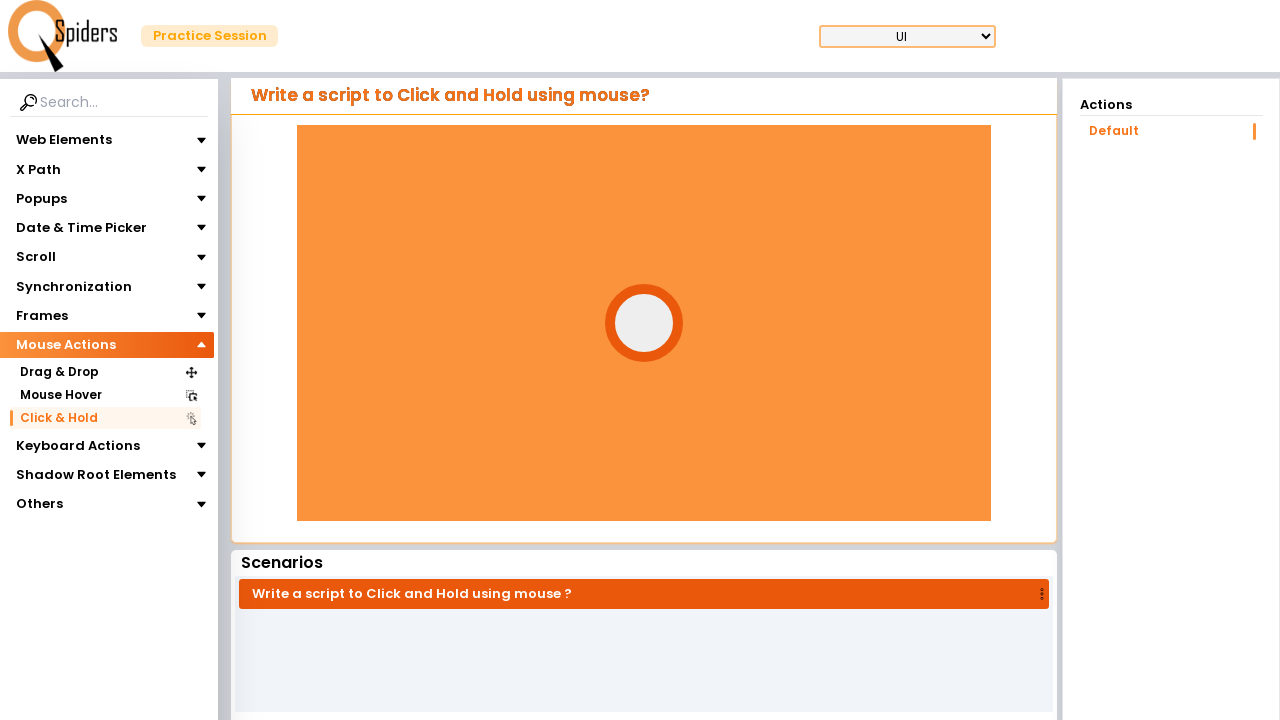

Located circle element
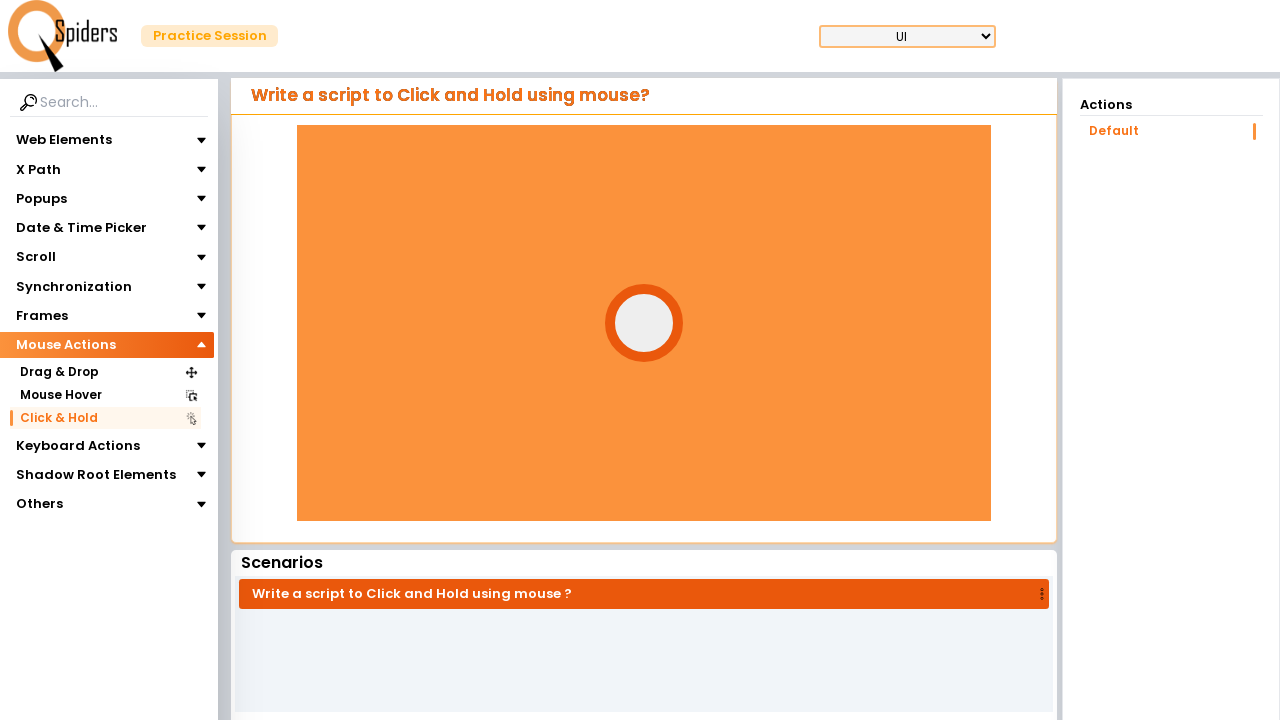

Performed click and hold action on circle element with 3000ms delay at (644, 323) on #circle
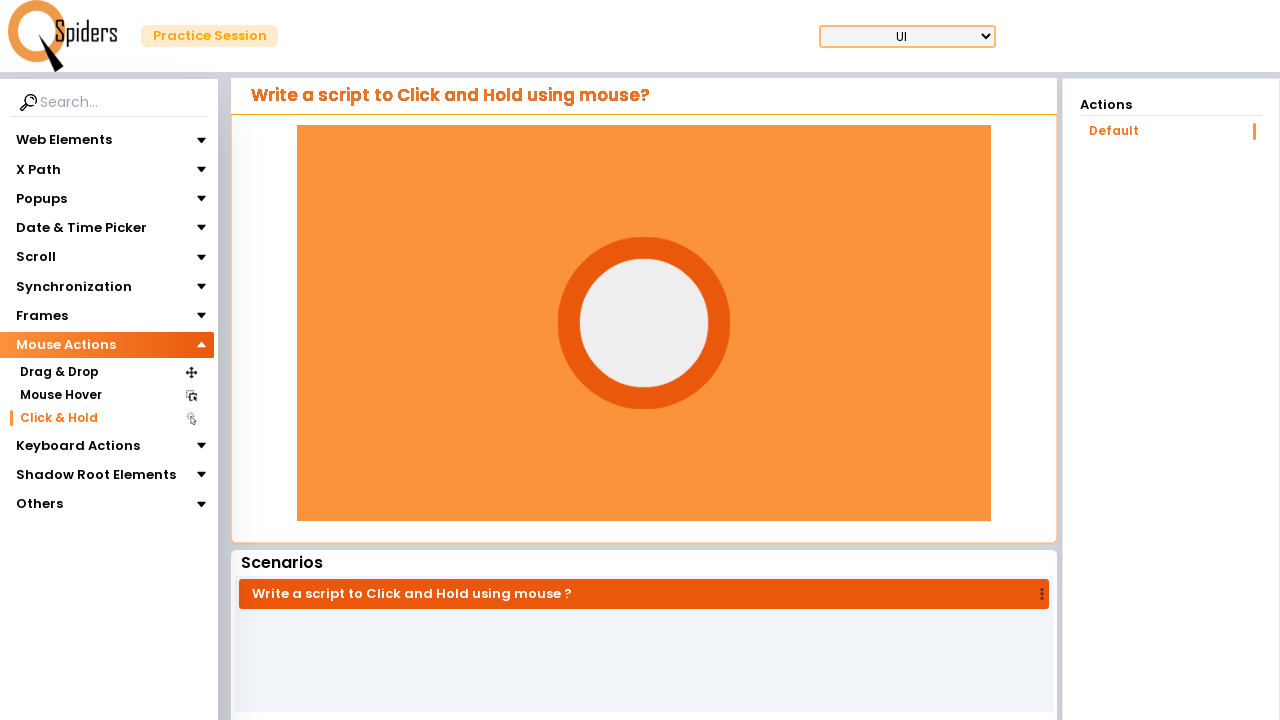

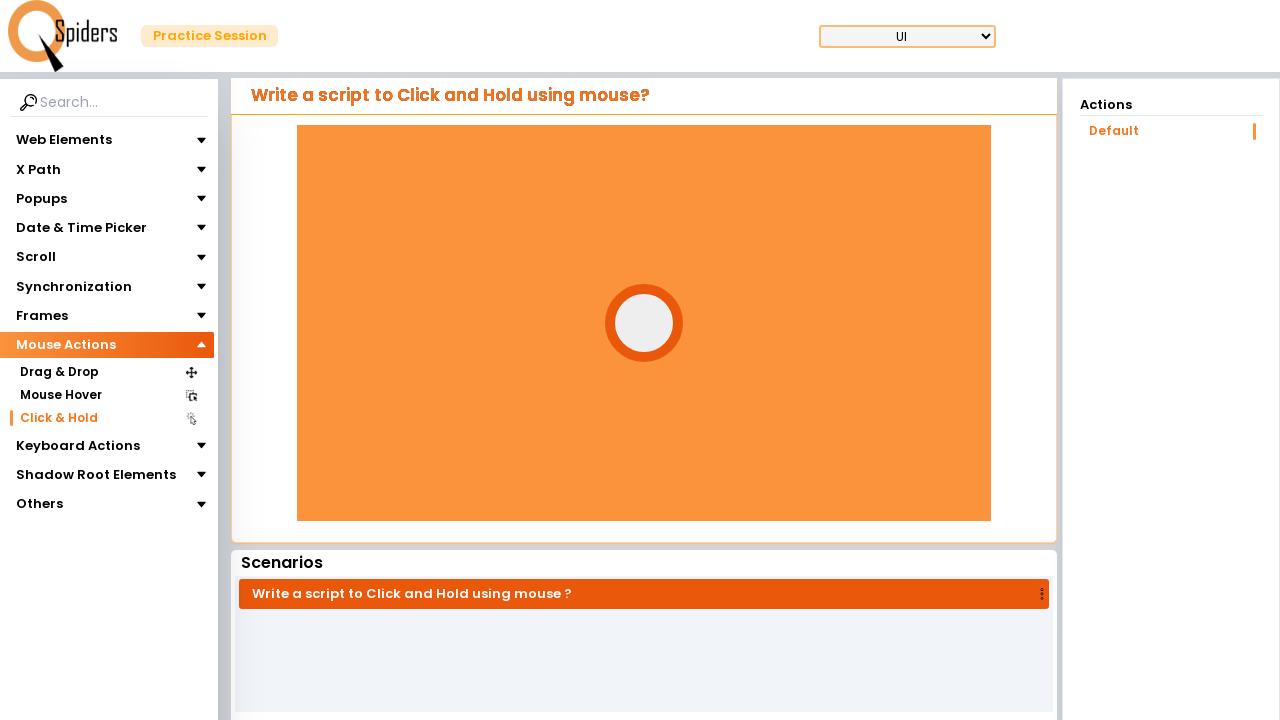